Tests fund search functionality on Korean fund disclosure site by selecting a fund type from dropdown and clicking the search button to display results.

Starting URL: http://dis.kofia.or.kr/websquare/index.jsp?w2xPath=/wq/fundann/DISMainFlucFund.xml&divisionId=MDIS01006002000000&serviceId=SDIS01006002000

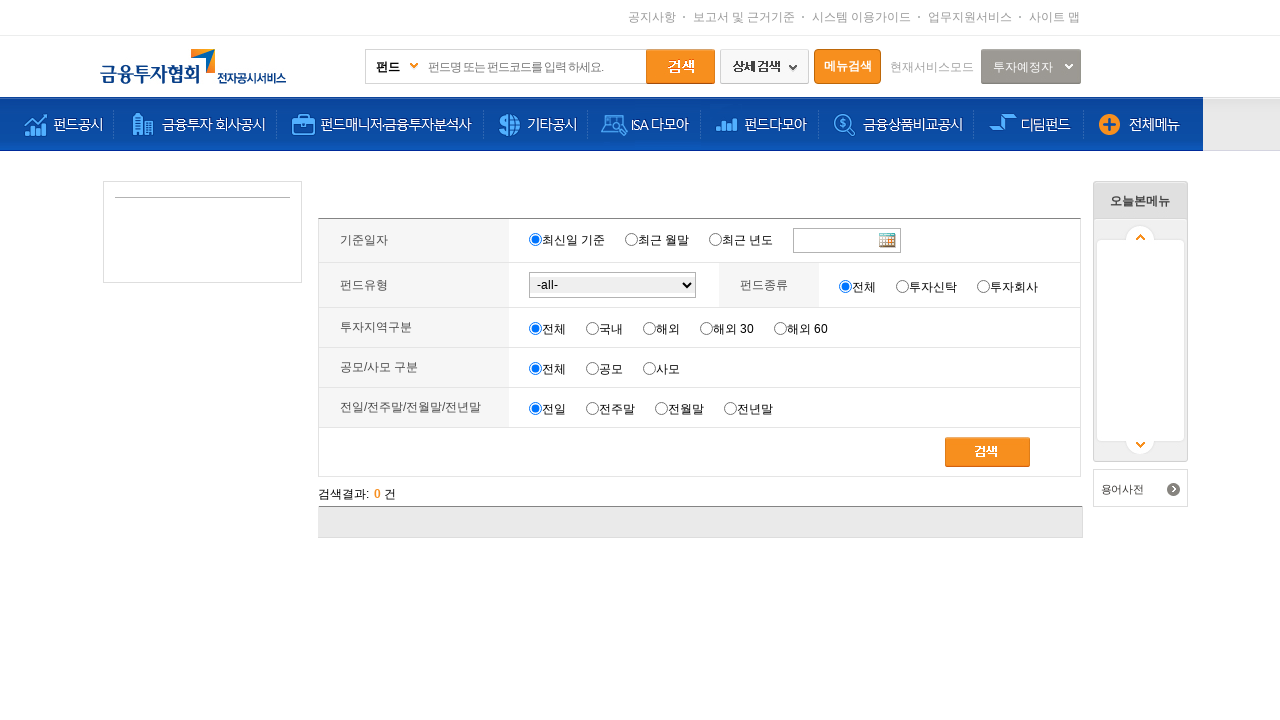

Selected '혼합주식형' (Mixed Stock Type) from fund type dropdown on #fundTyp_input_0
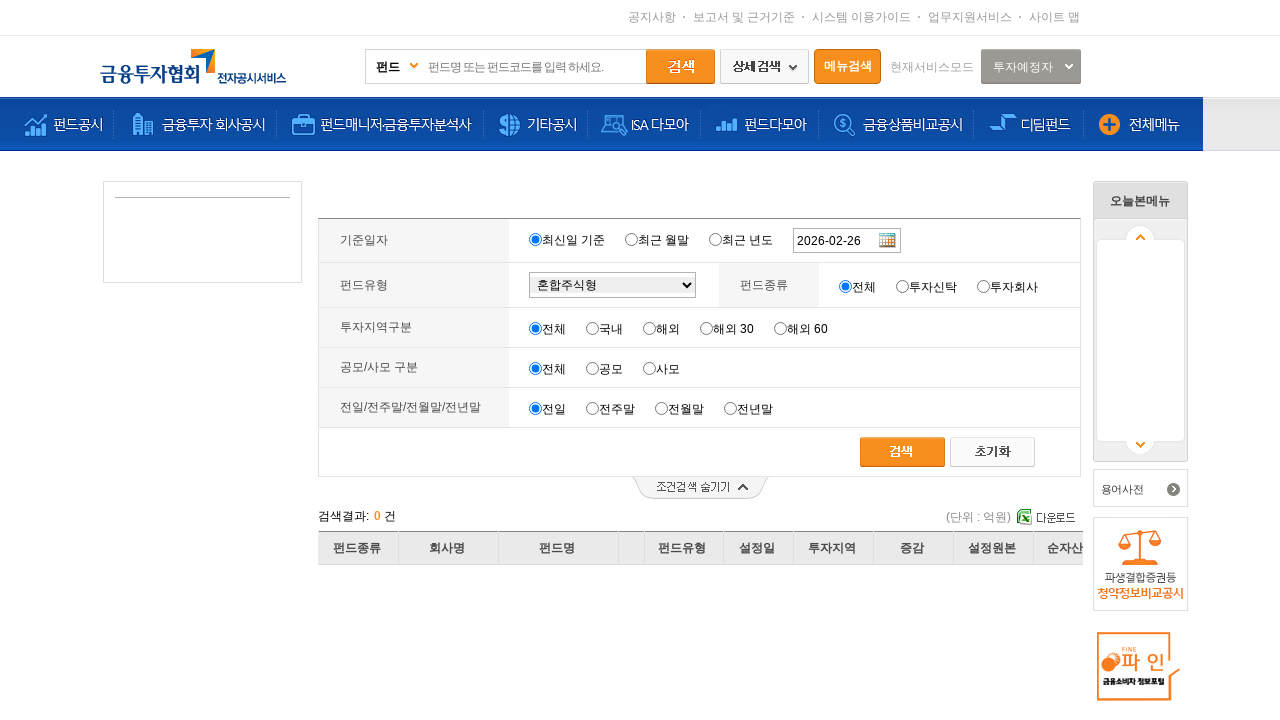

Clicked search button to display fund results at (902, 466) on #btnSearImg
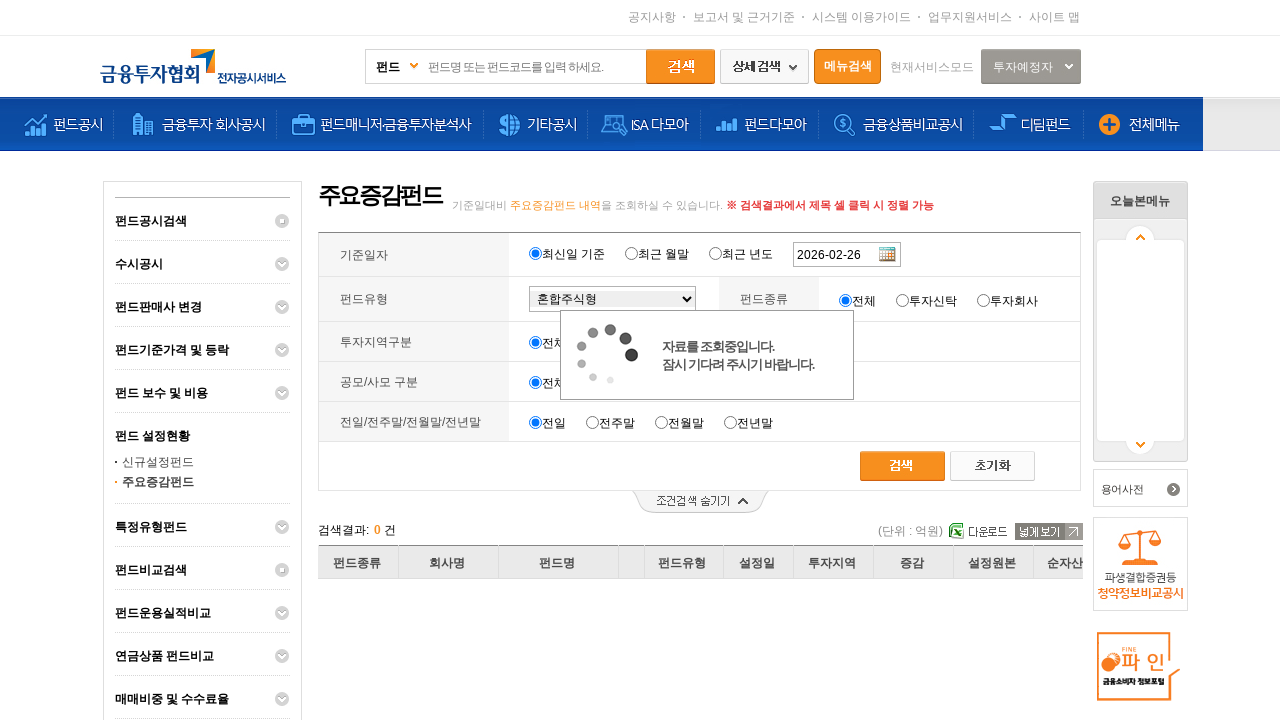

Results table loaded successfully
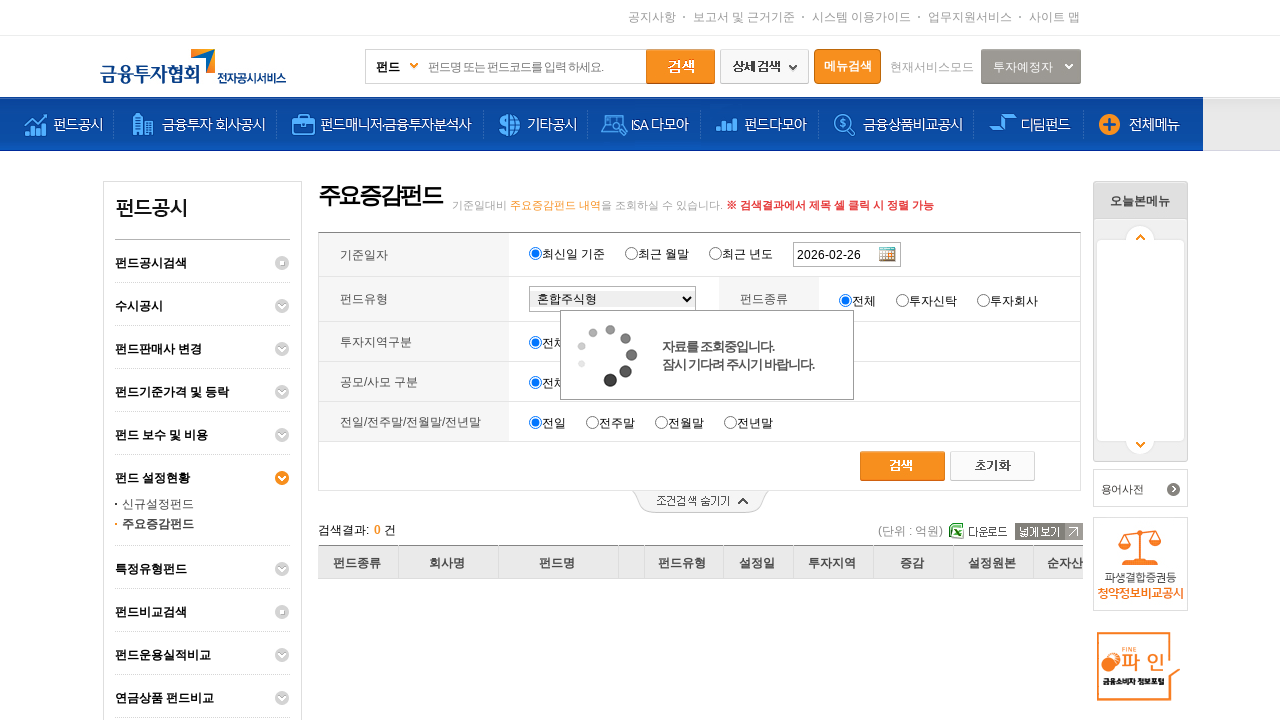

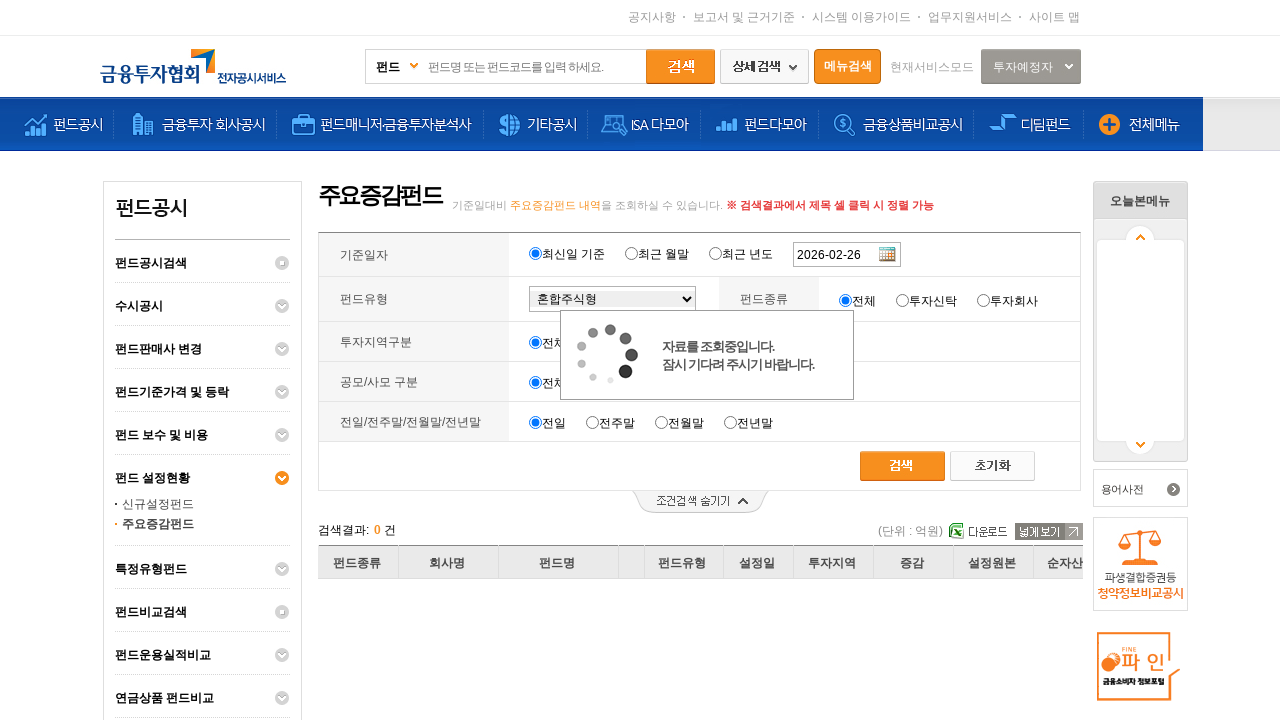